Navigates to a shopping site and adds specific products (Cauliflower and Beans) to the cart by clicking their respective "Add to cart" buttons

Starting URL: https://rahulshettyacademy.com/seleniumPractise

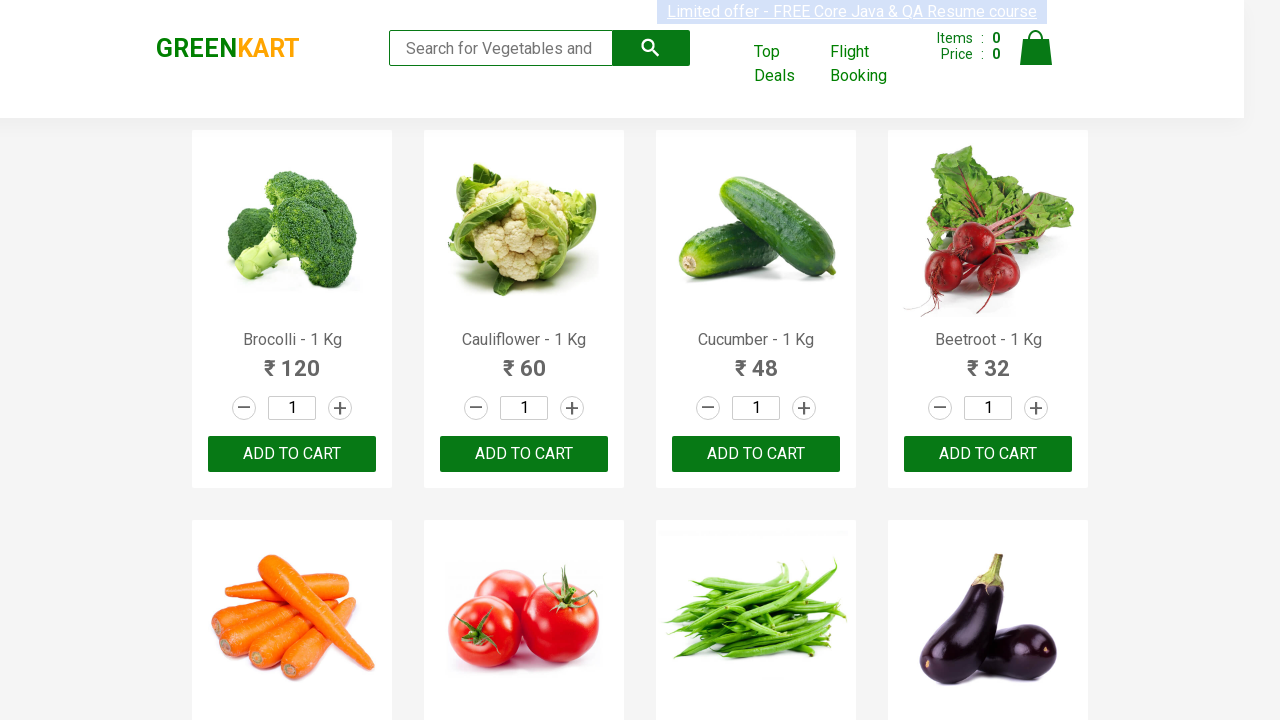

Retrieved all product names from the shopping site
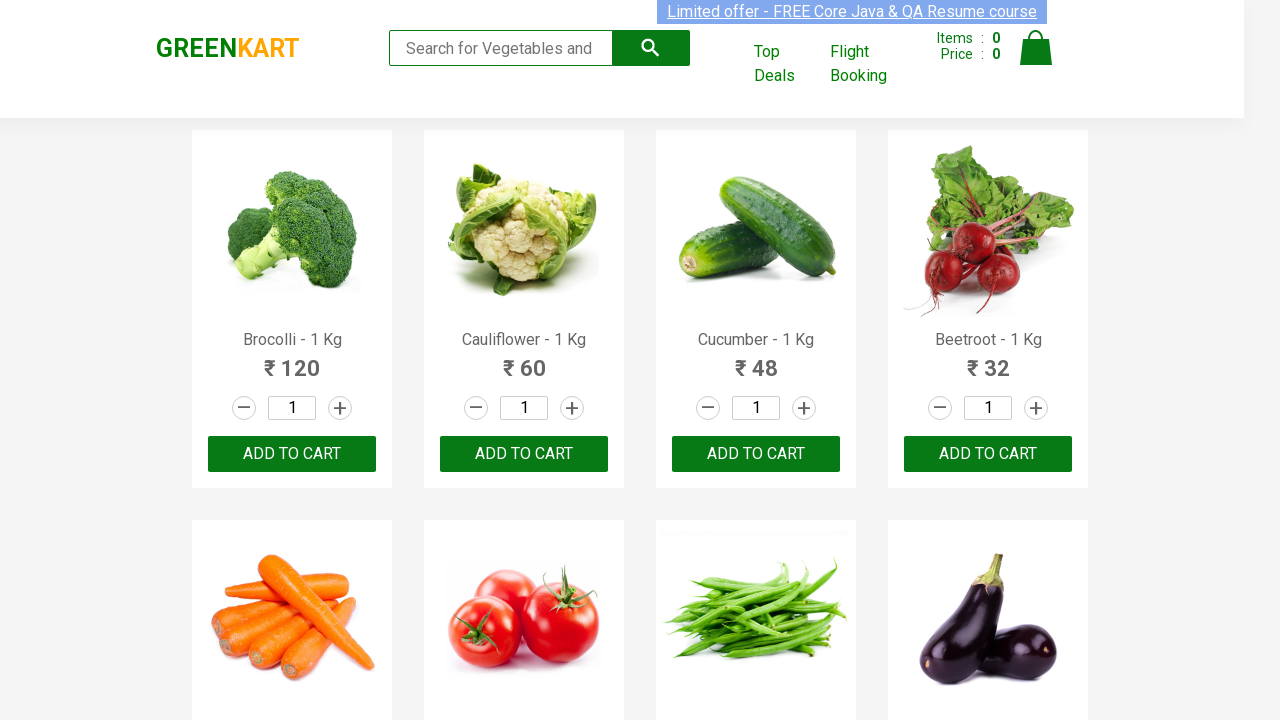

Clicked 'Add to cart' button for Cauliflower at (524, 454) on xpath=//div[@class='product-action']/button >> nth=1
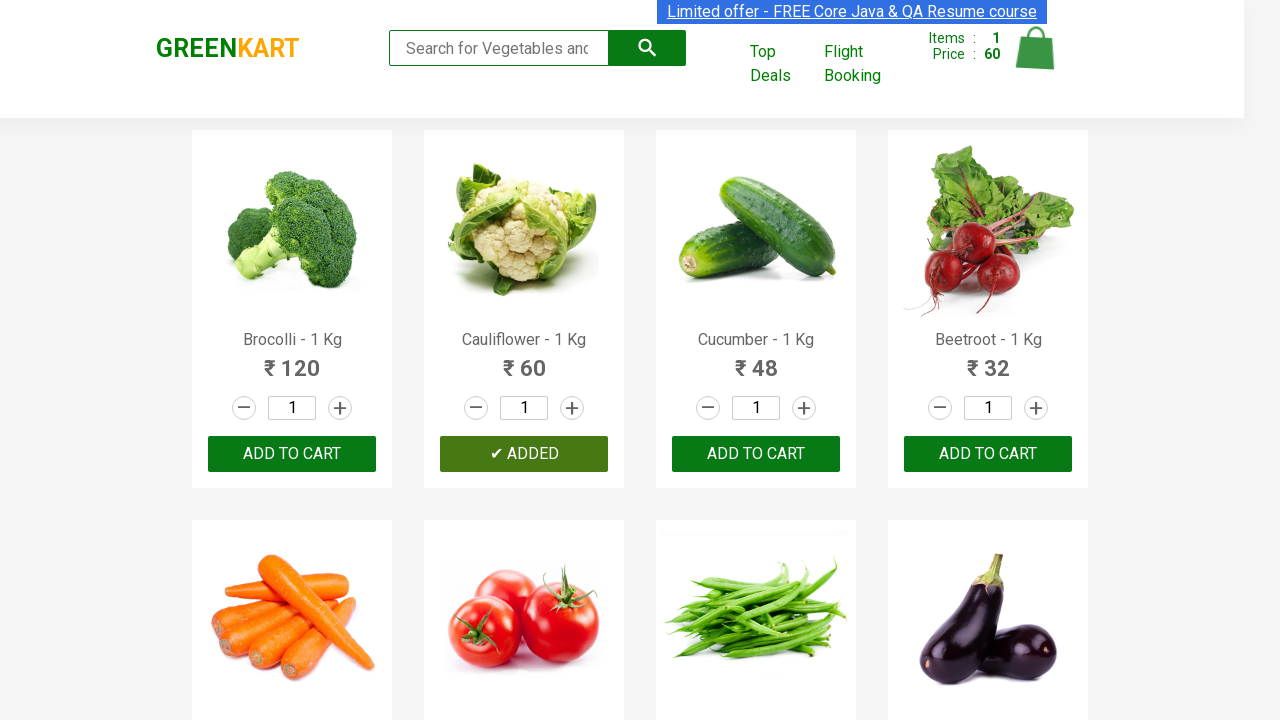

Clicked 'Add to cart' button for Beans at (756, 360) on xpath=//div[@class='product-action']/button >> nth=6
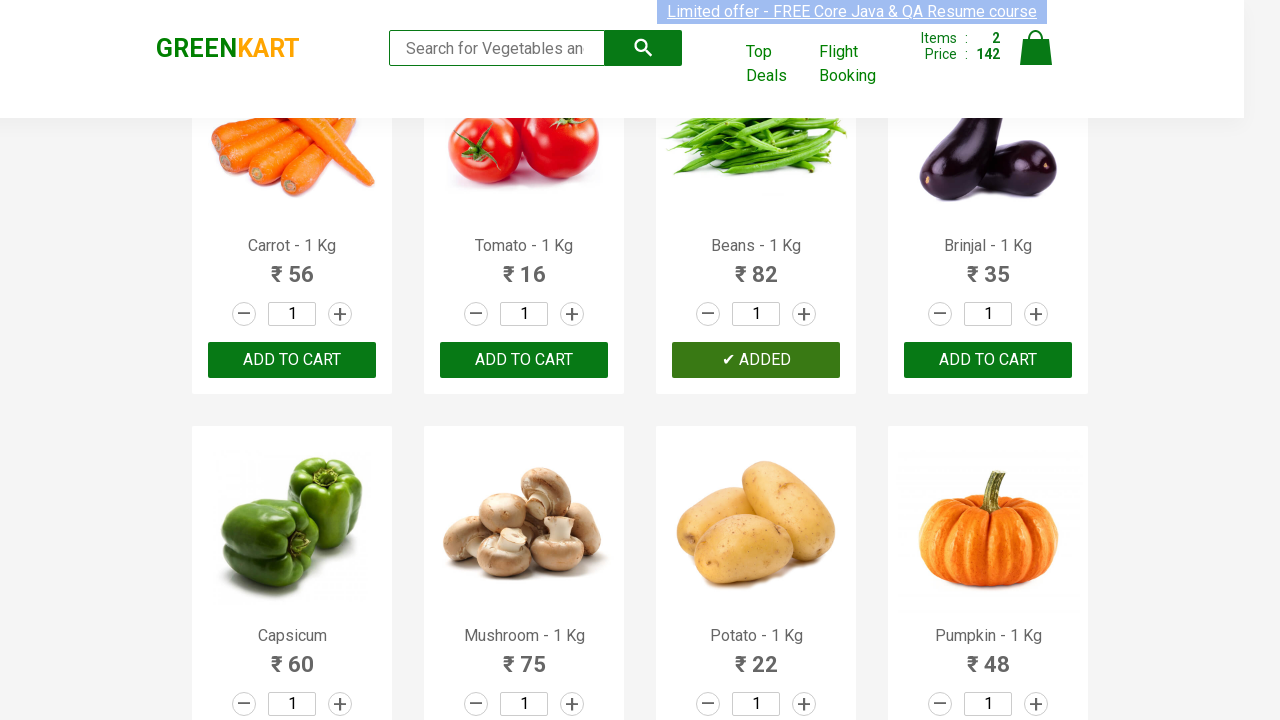

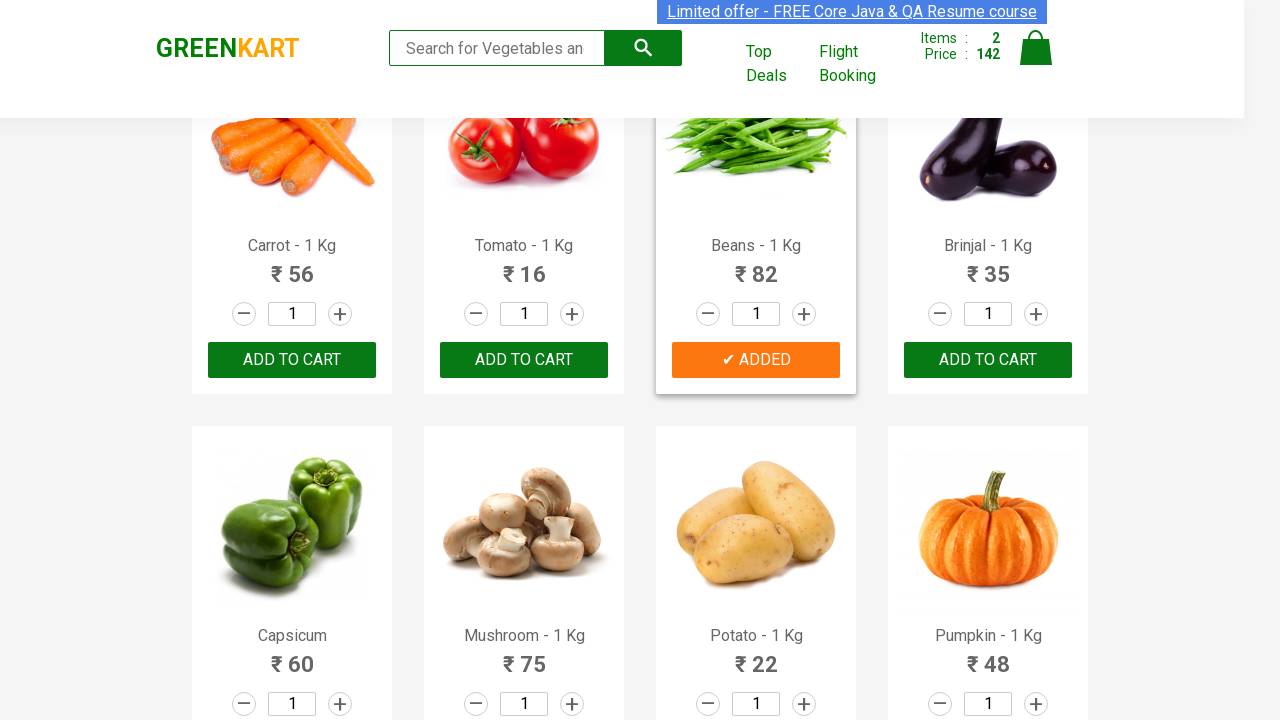